Tests an autocomplete form by typing "uni", selecting "United Kingdom" from the dropdown, submitting the form, and verifying the result contains "United Kingdom"

Starting URL: https://testcenter.techproeducation.com/index.php?page=autocomplete

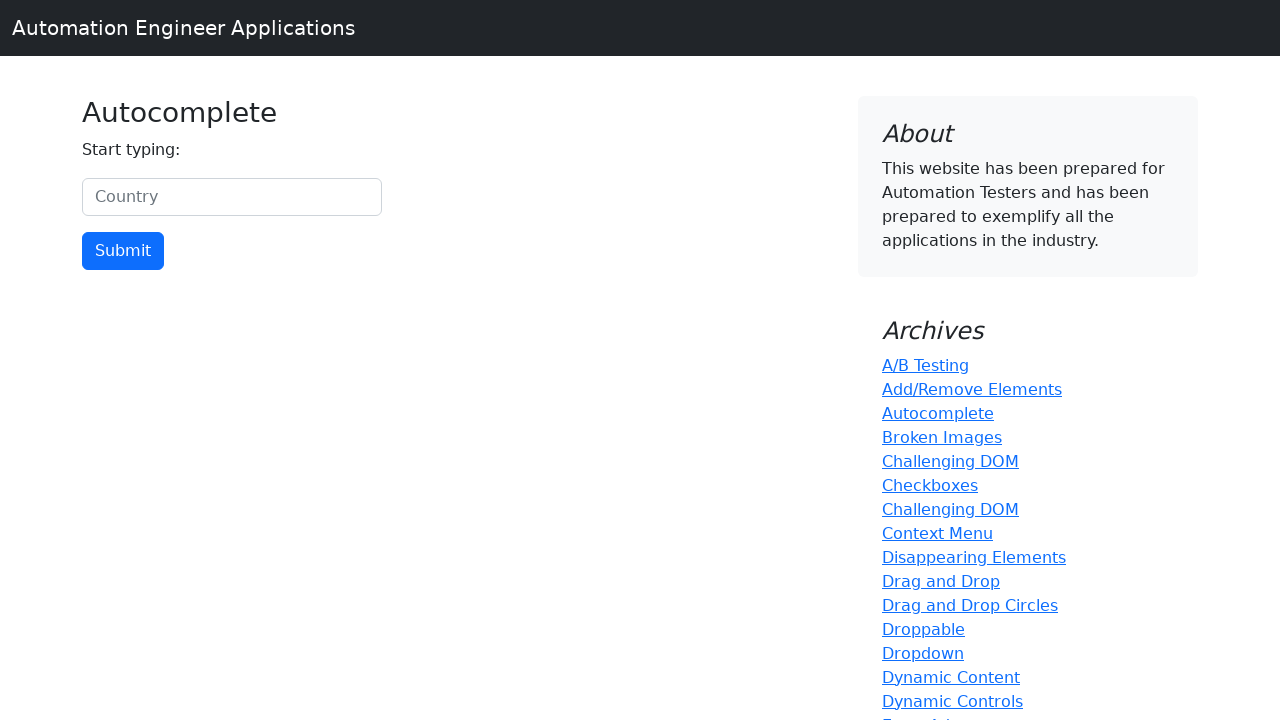

Typed 'uni' in the country input field on #myCountry
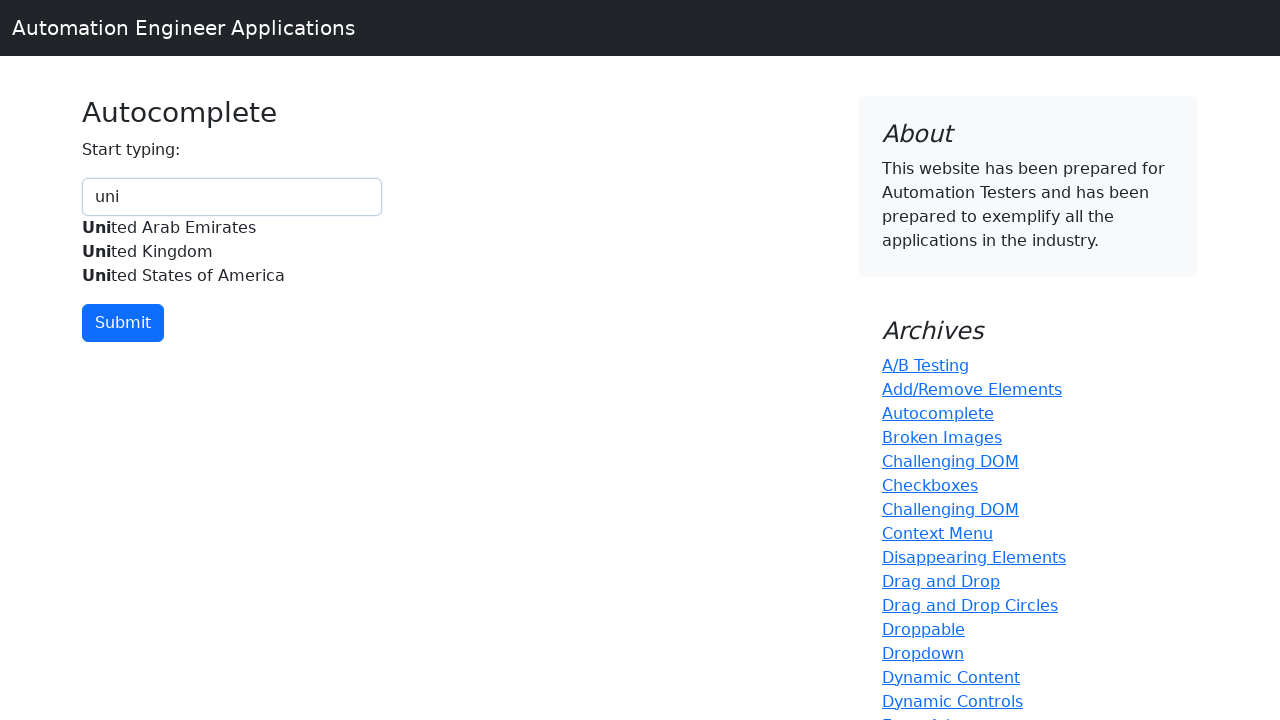

Selected 'United Kingdom' from autocomplete dropdown at (232, 252) on xpath=//div[@id='myCountryautocomplete-list']//div[.='United Kingdom']
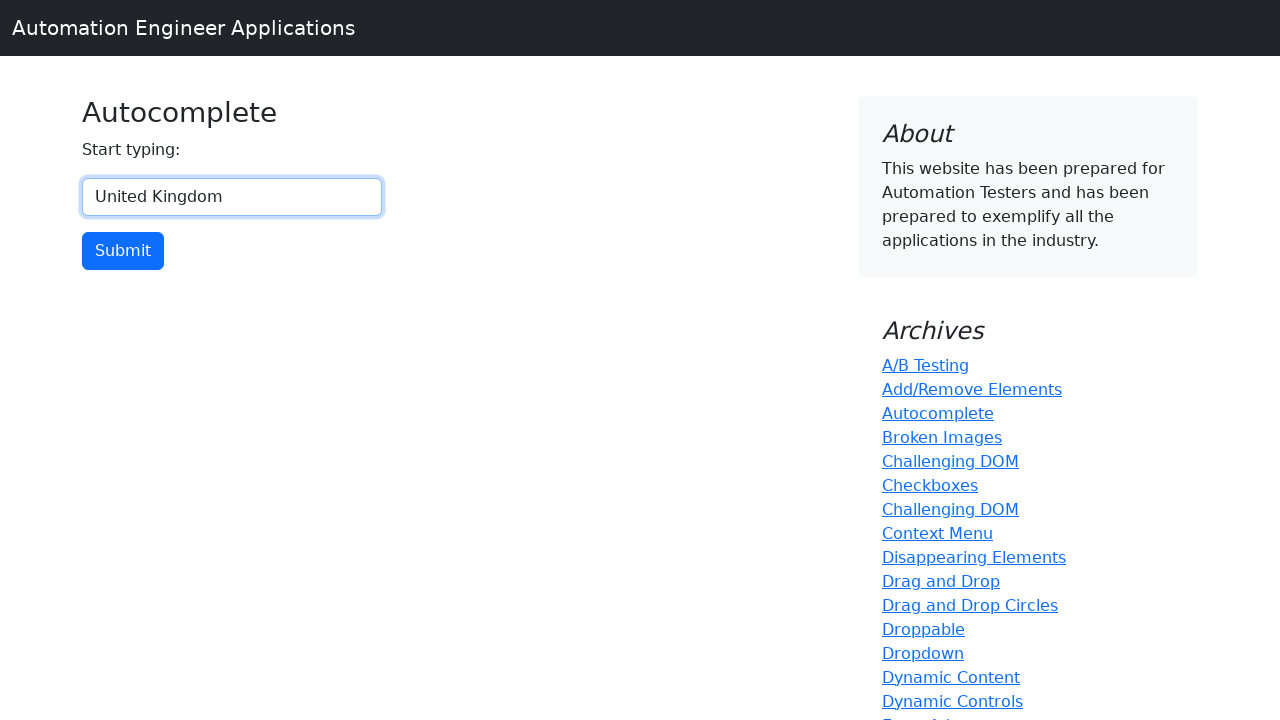

Clicked the submit button at (123, 251) on input[type='button']
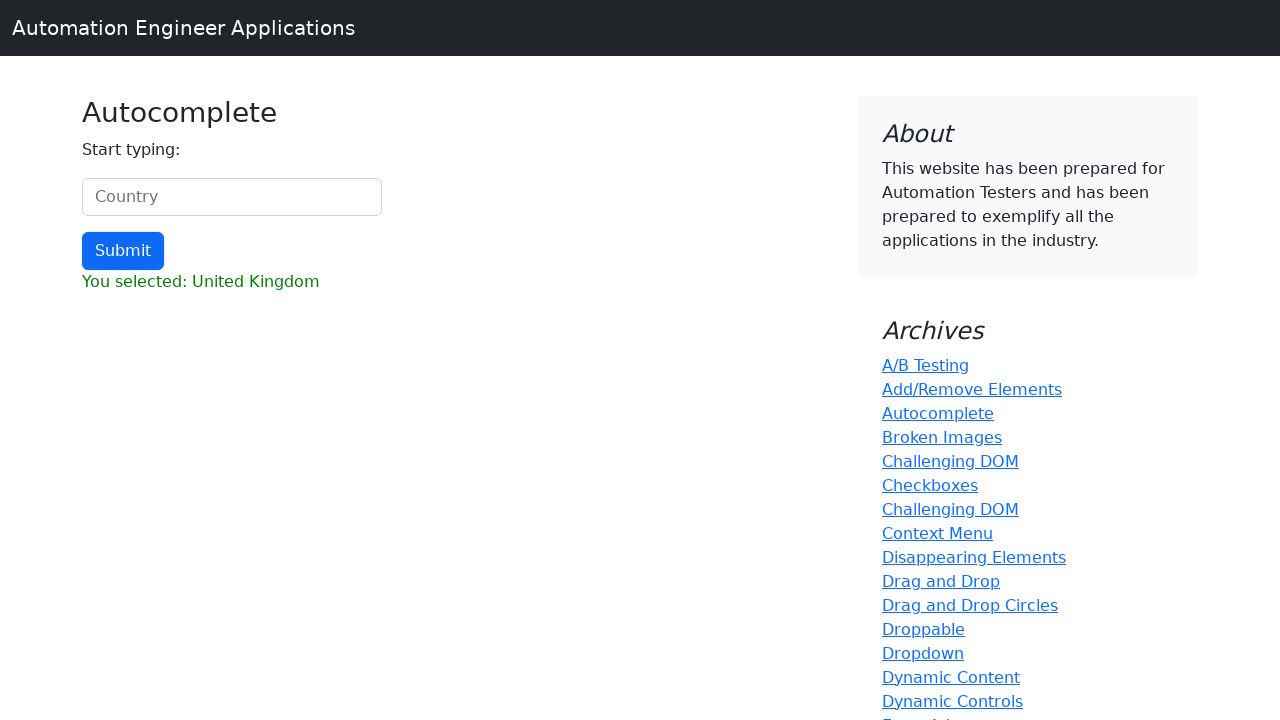

Result element loaded and visible
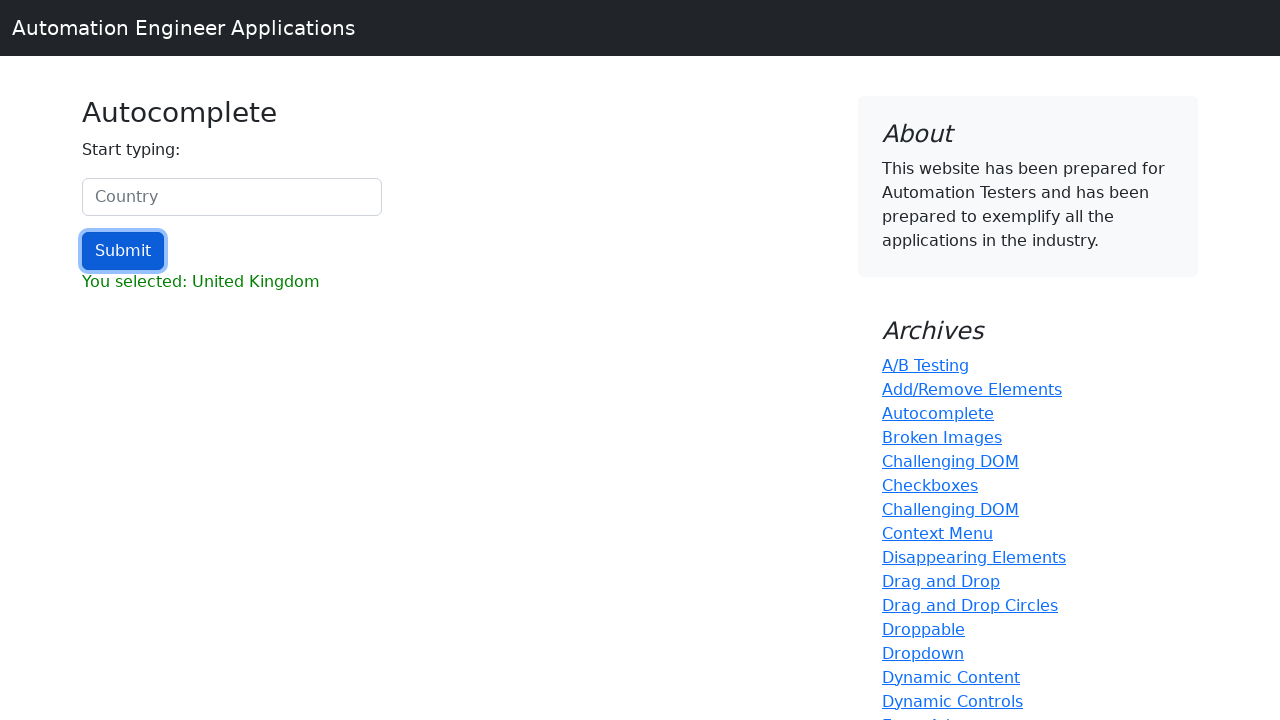

Verified result contains 'United Kingdom'
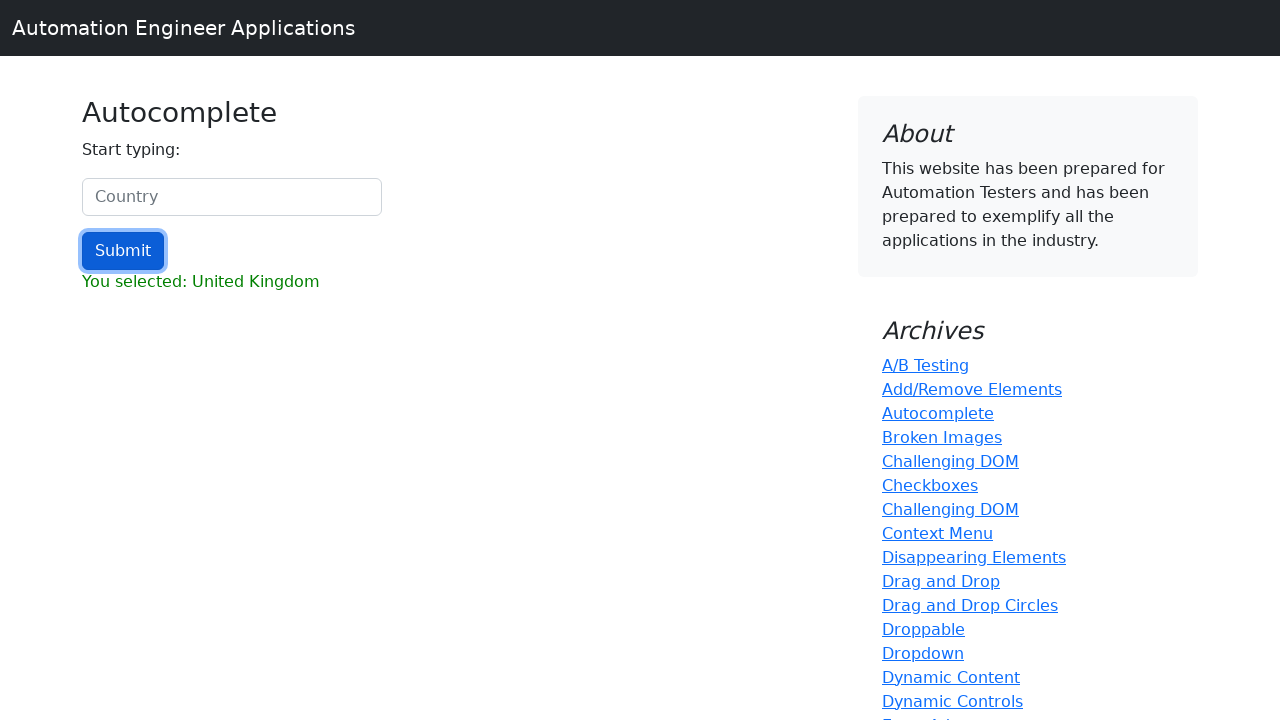

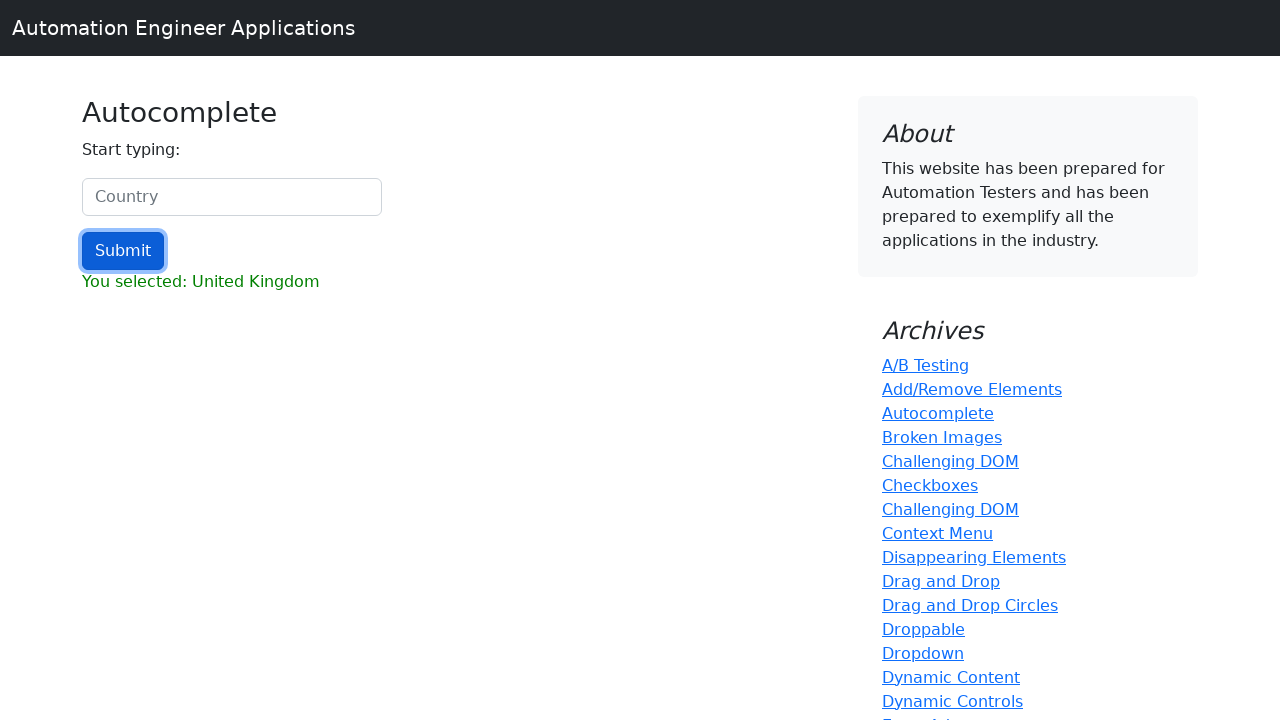